Navigates to the DemoBlaze e-commerce demo site homepage and verifies the page loads successfully.

Starting URL: https://www.demoblaze.com/index.html

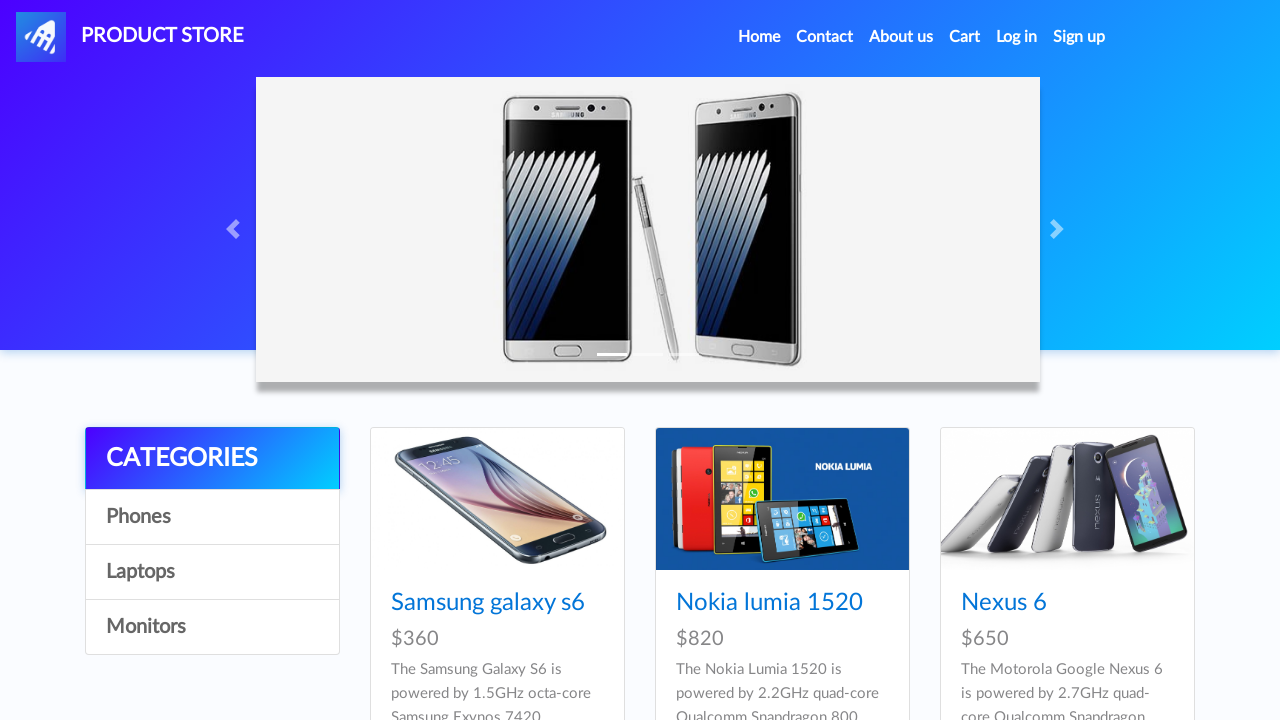

Waited for main content area to load on DemoBlaze homepage
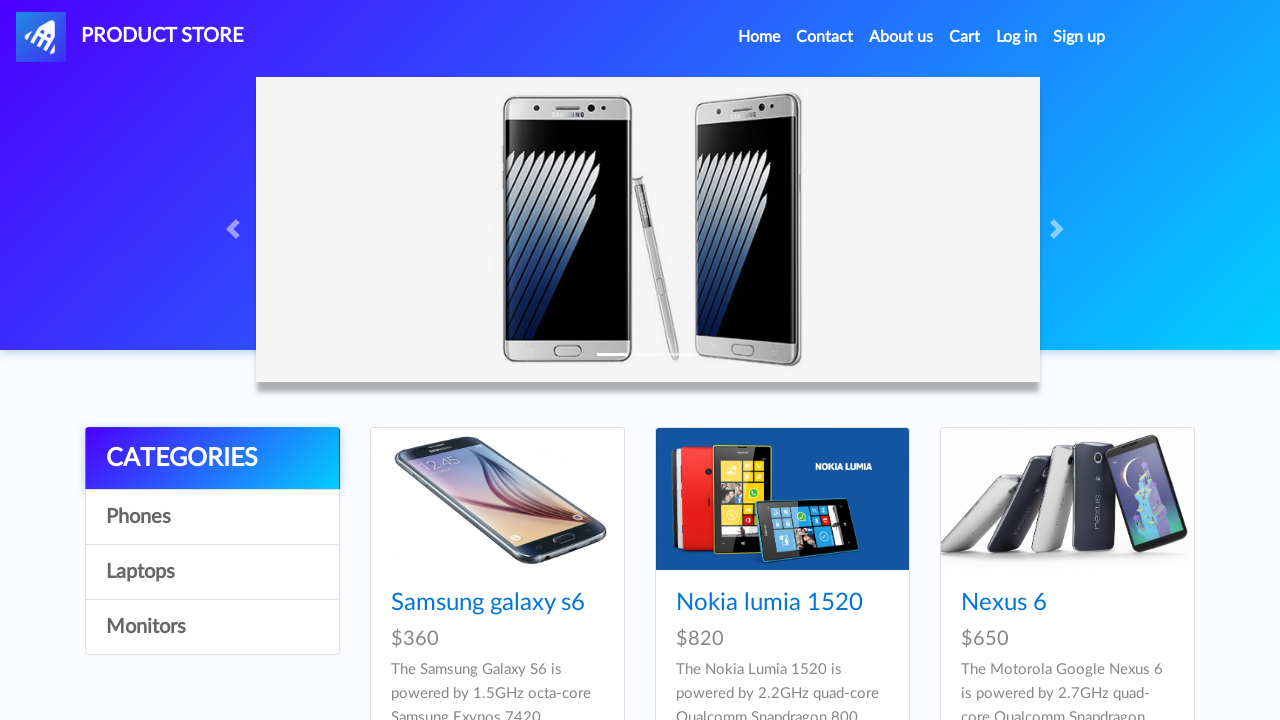

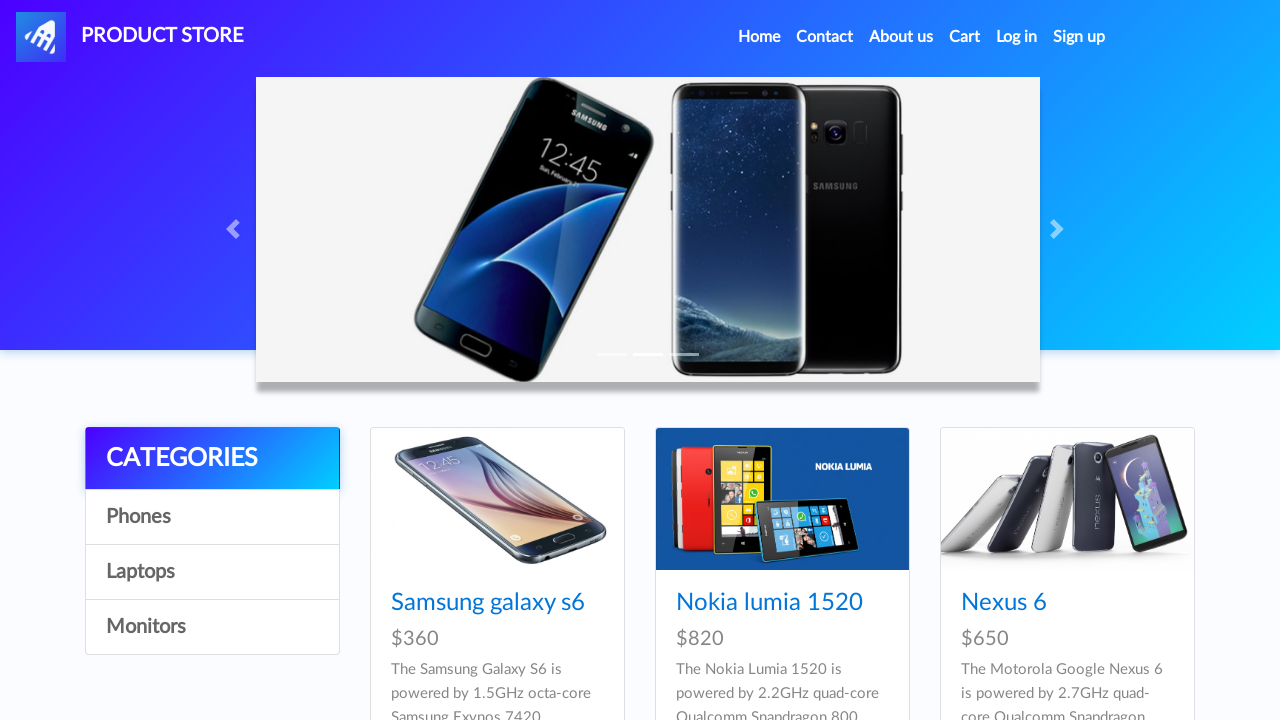